Tests that the login button is displayed on the login page

Starting URL: https://the-internet.herokuapp.com/

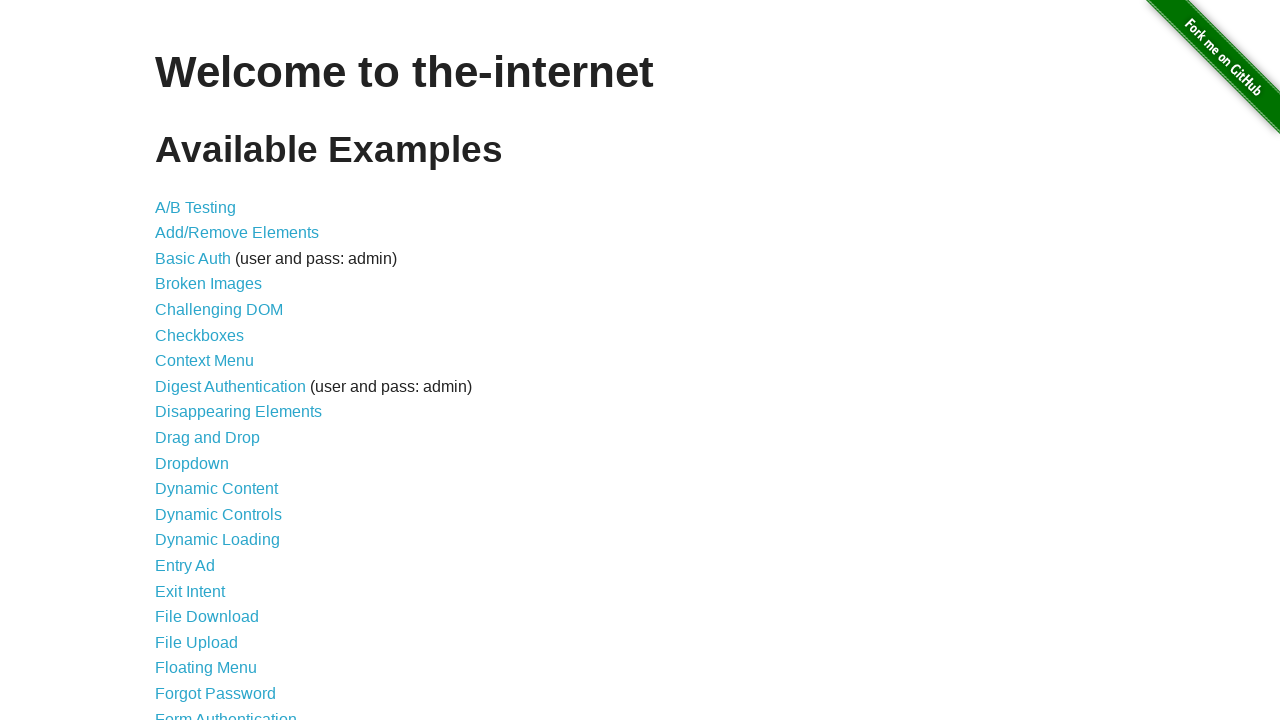

Clicked on Form Authentication link at (226, 712) on xpath=//a[@href="/login"]
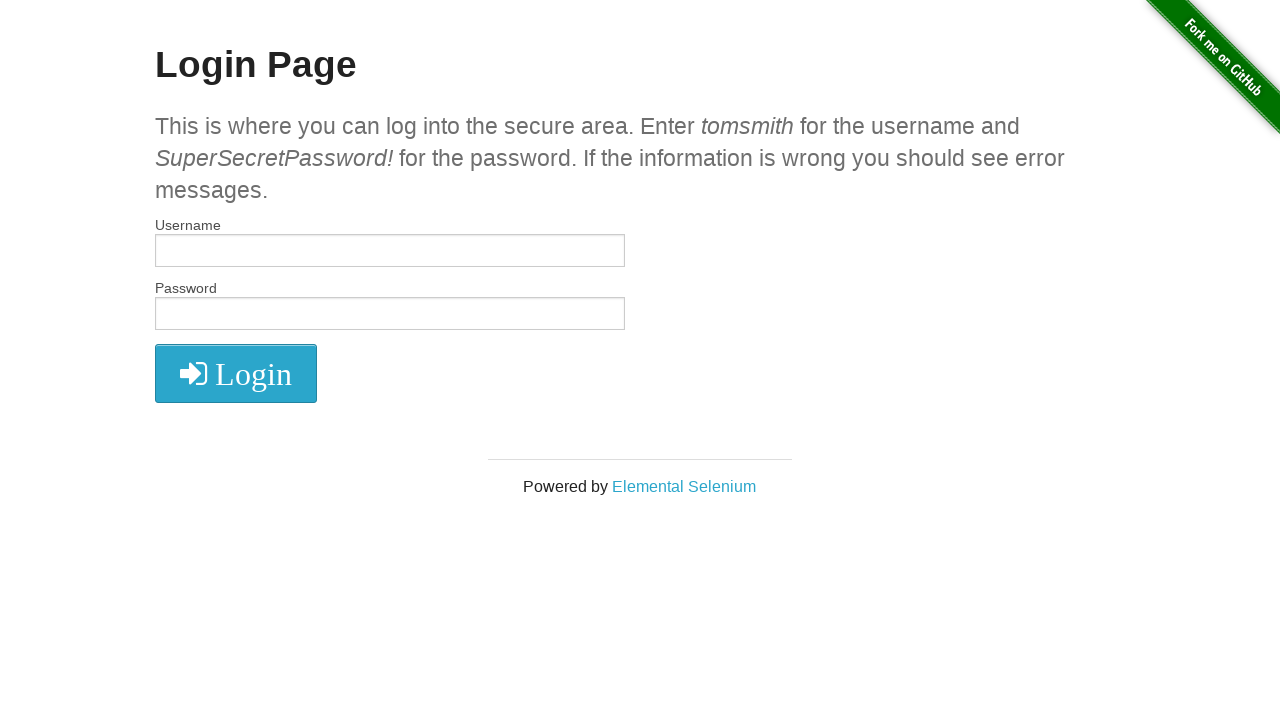

Verified login button is visible on the login page
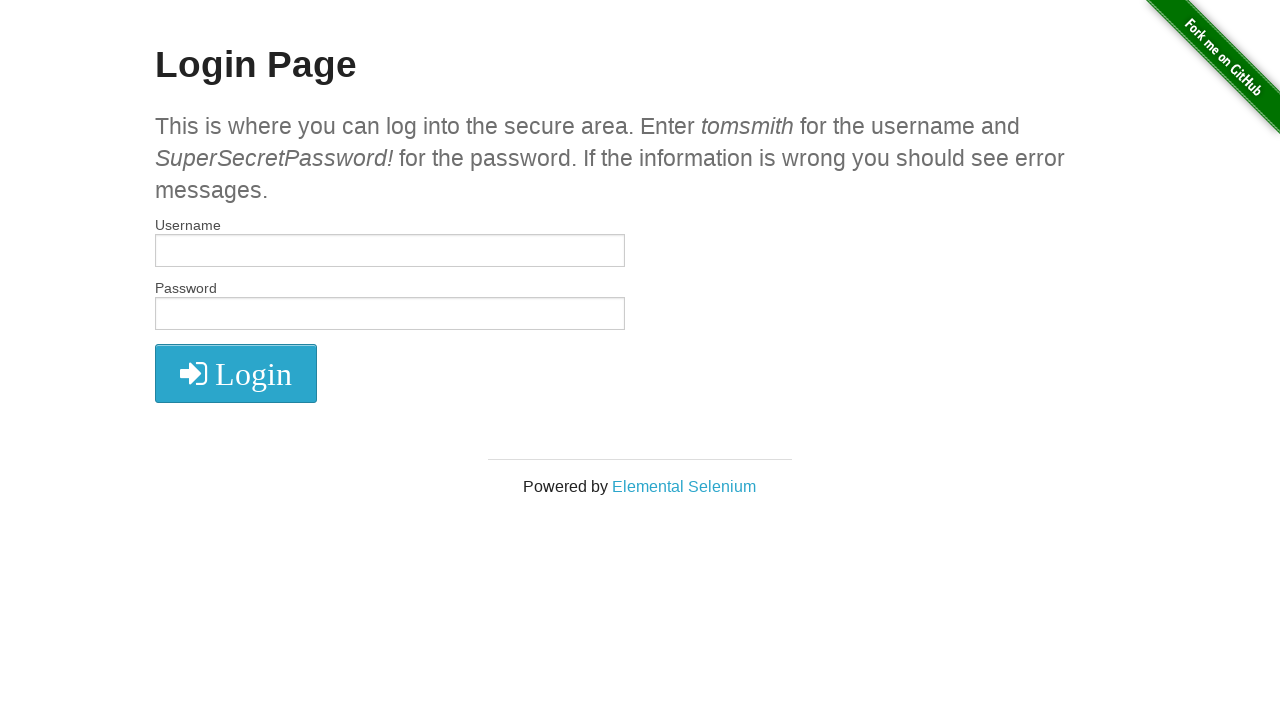

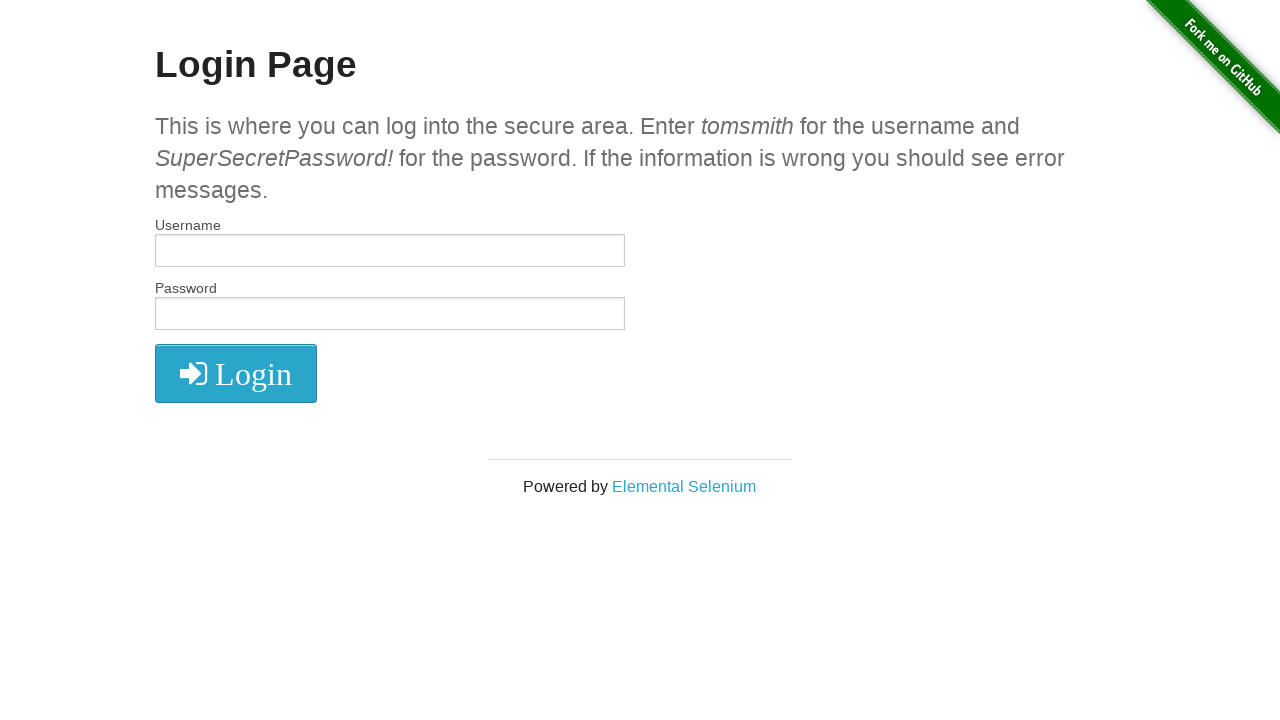